Tests drag and drop functionality by dragging an element from source to target location

Starting URL: https://selenium08.blogspot.com/2020/01/drag-drop.html

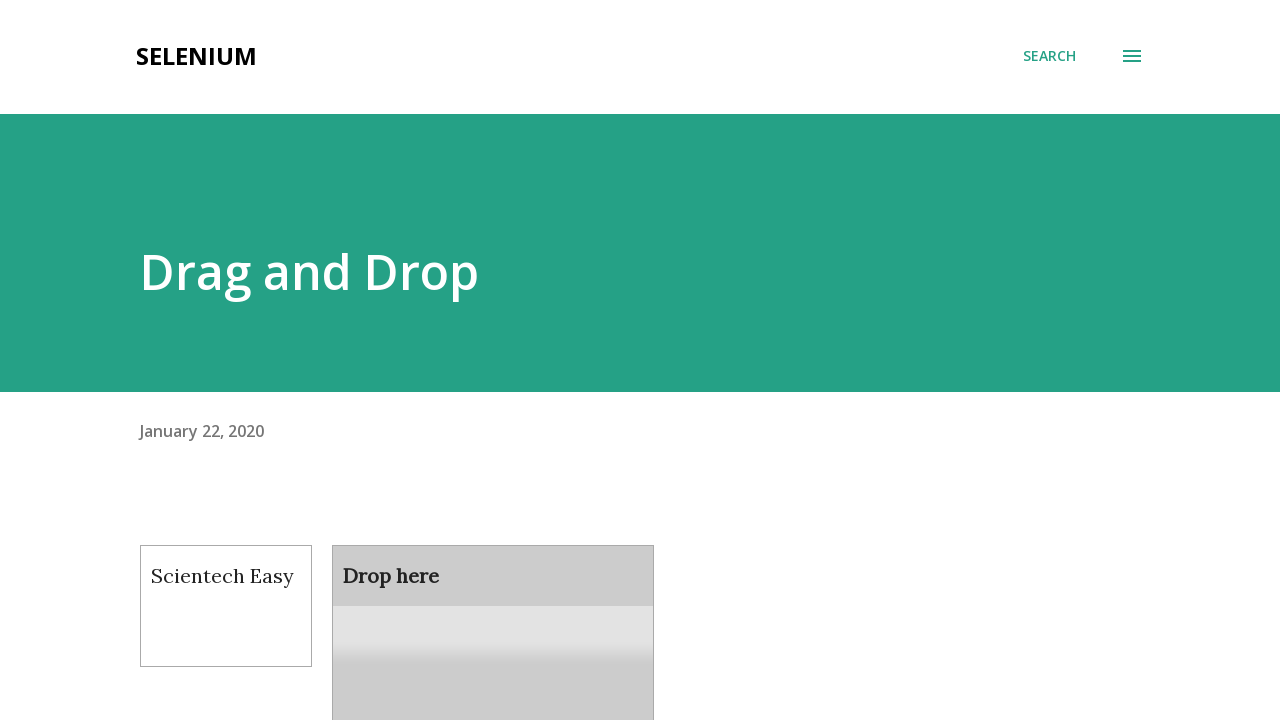

Located source element with id 'draggable'
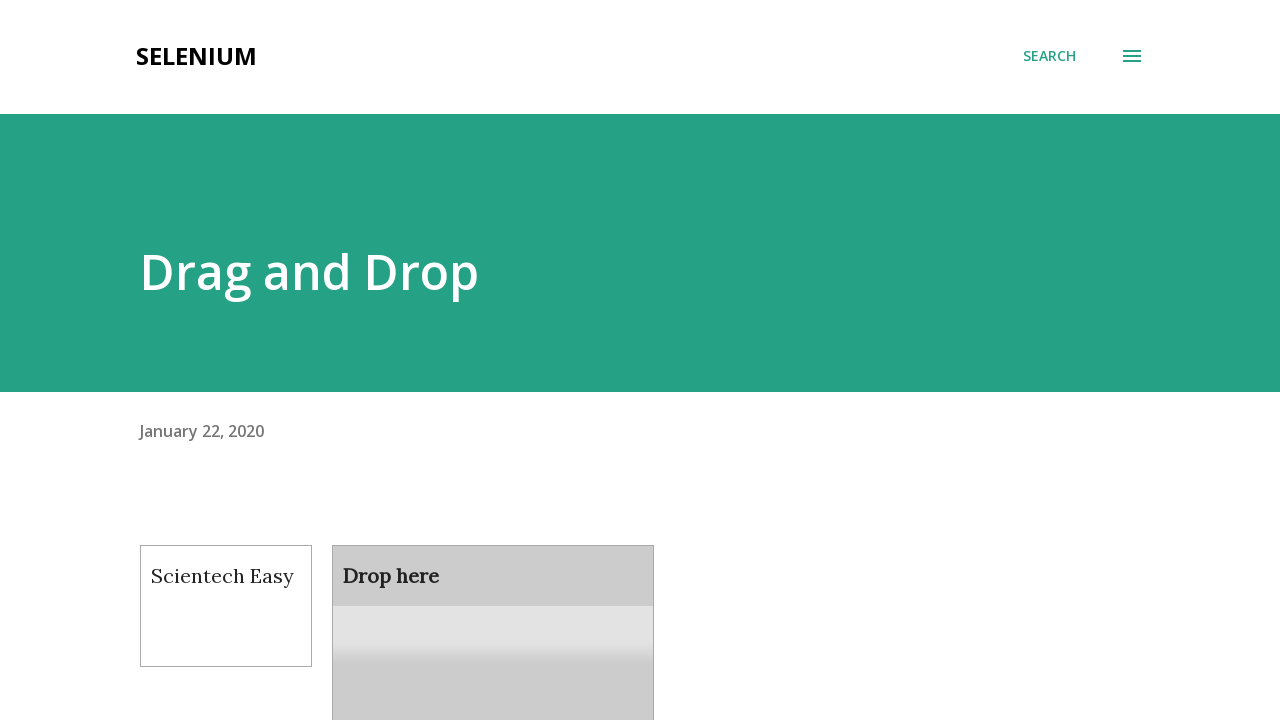

Located target element with id 'droppable'
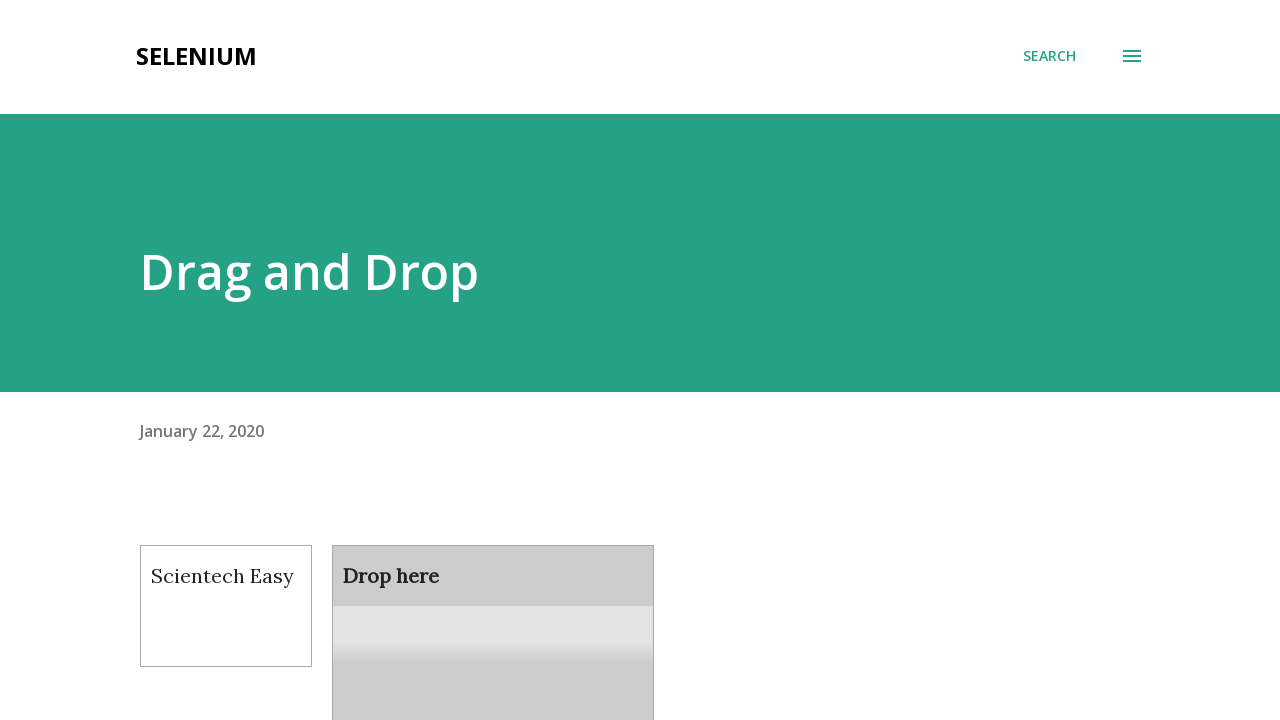

Dragged source element to target location at (493, 609)
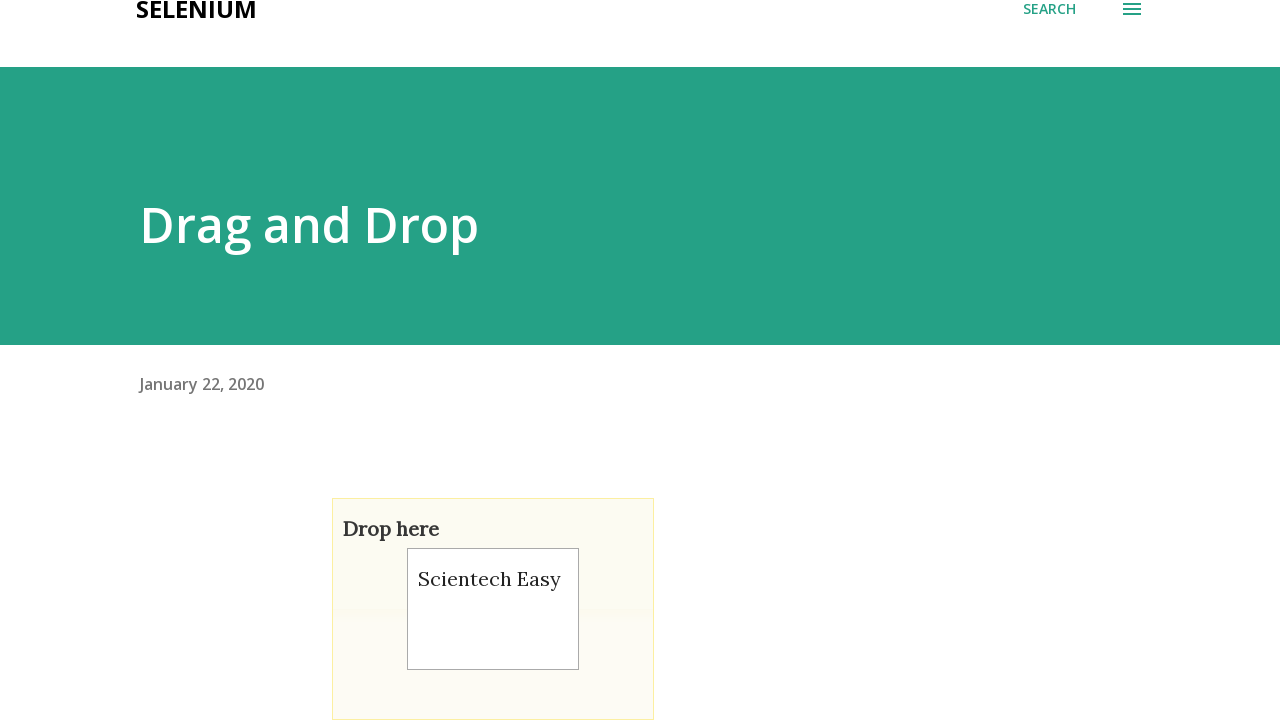

Waited 5 seconds for drag and drop operation to complete
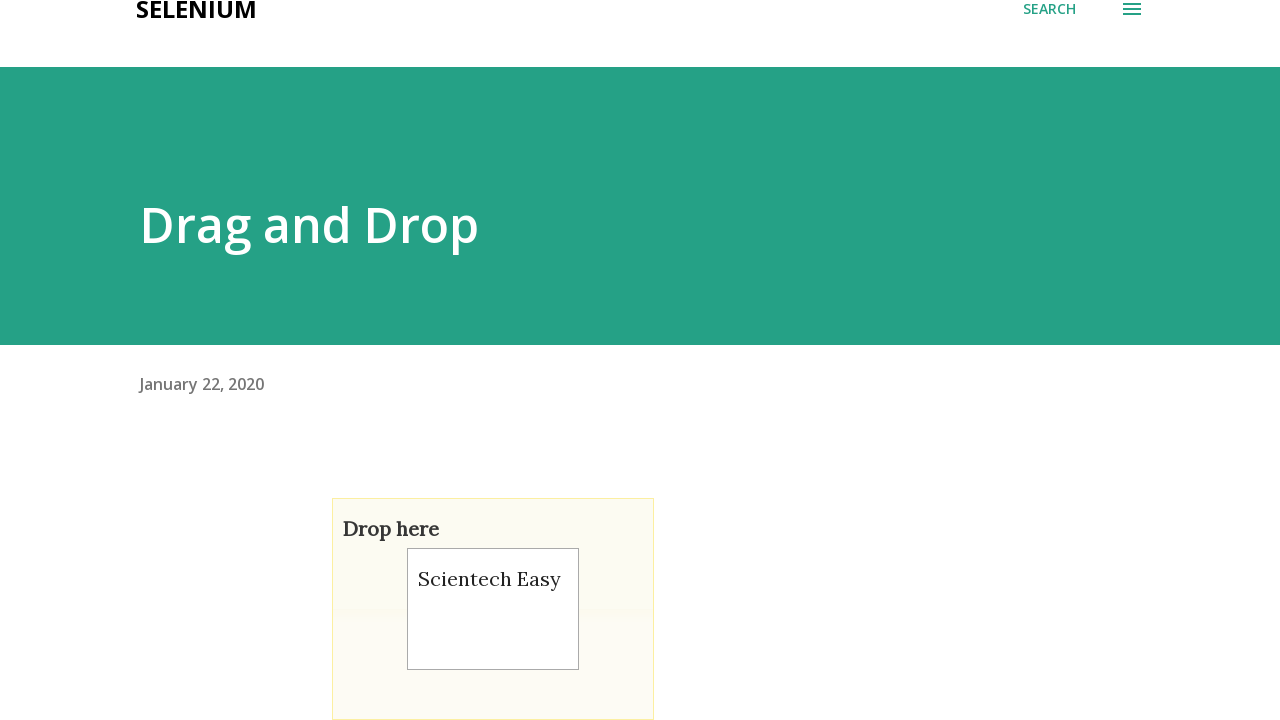

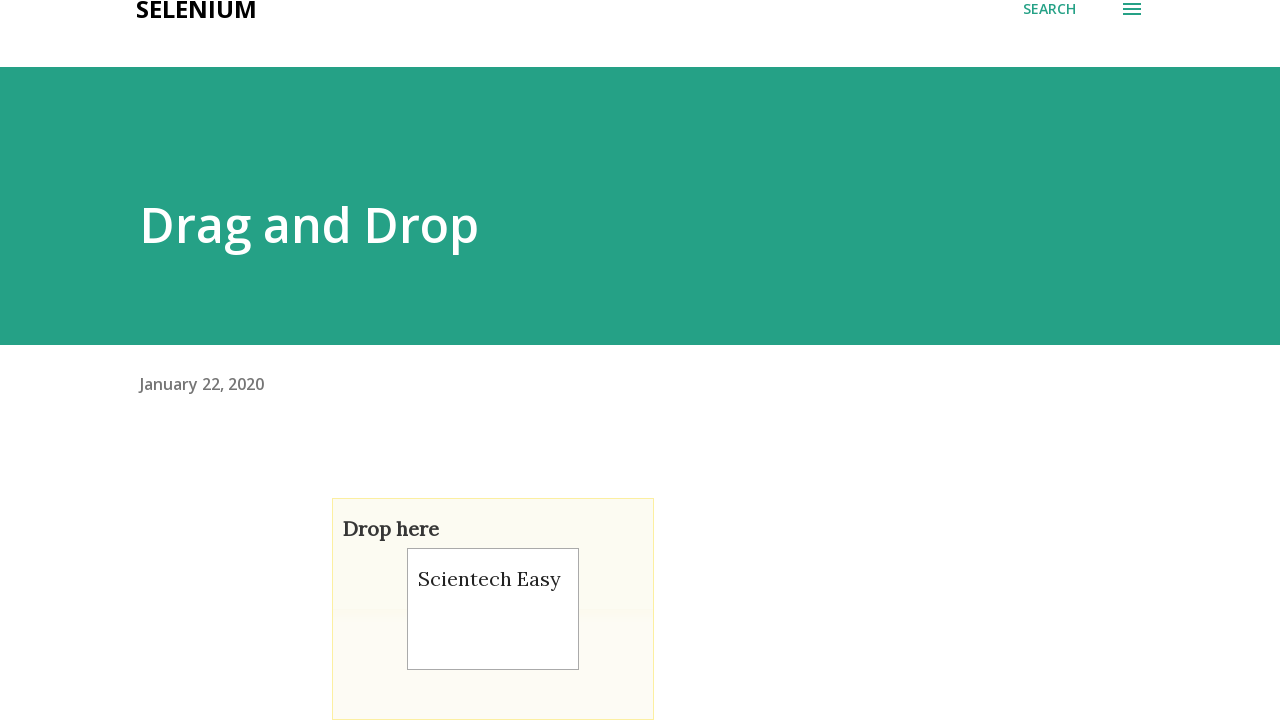